Tests various web popup and element visibility validations including hiding/showing elements, handling JavaScript confirm dialogs, mouse hover interactions, and iframe content interaction.

Starting URL: https://rahulshettyacademy.com/AutomationPractice/

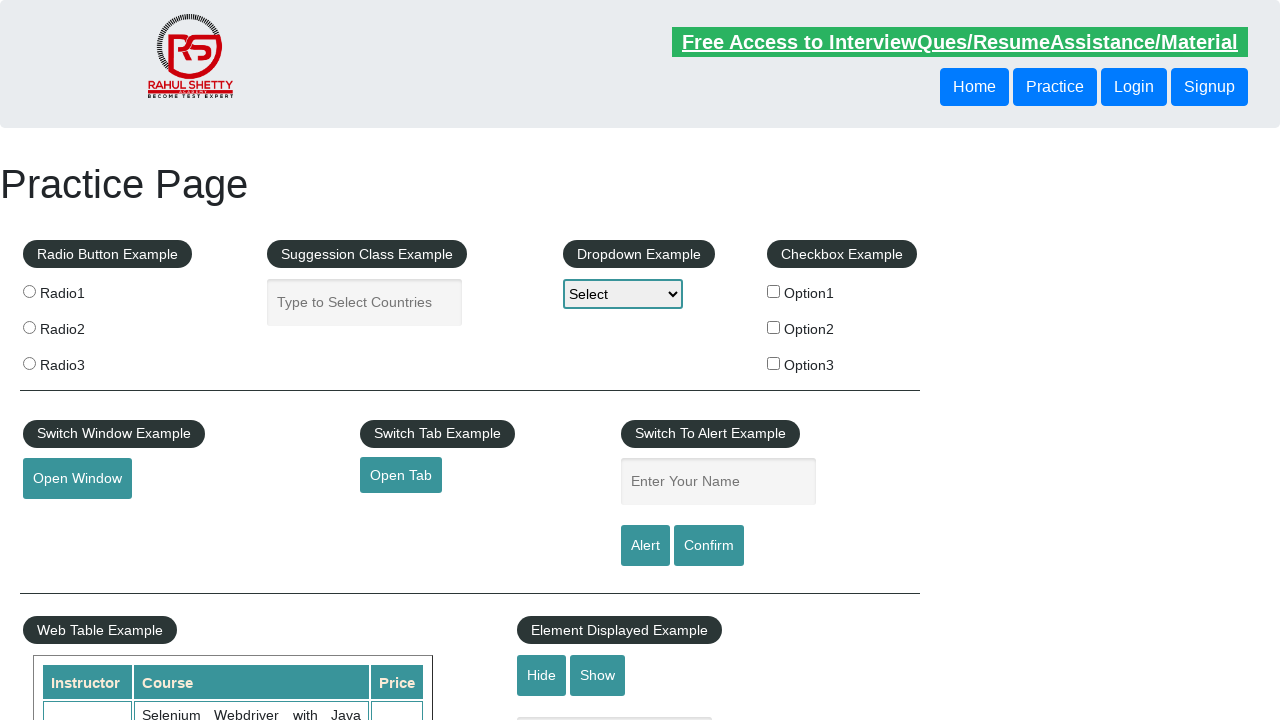

Waited for textbox to be visible
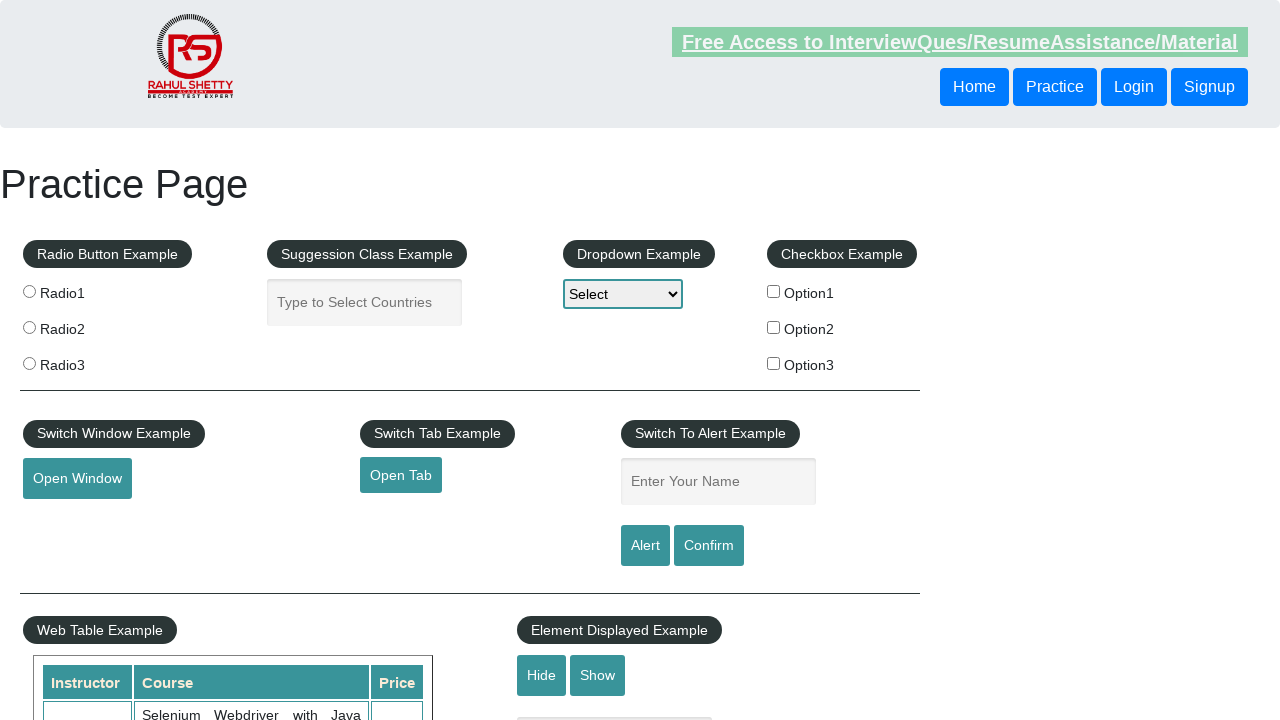

Clicked hide textbox button at (542, 675) on #hide-textbox
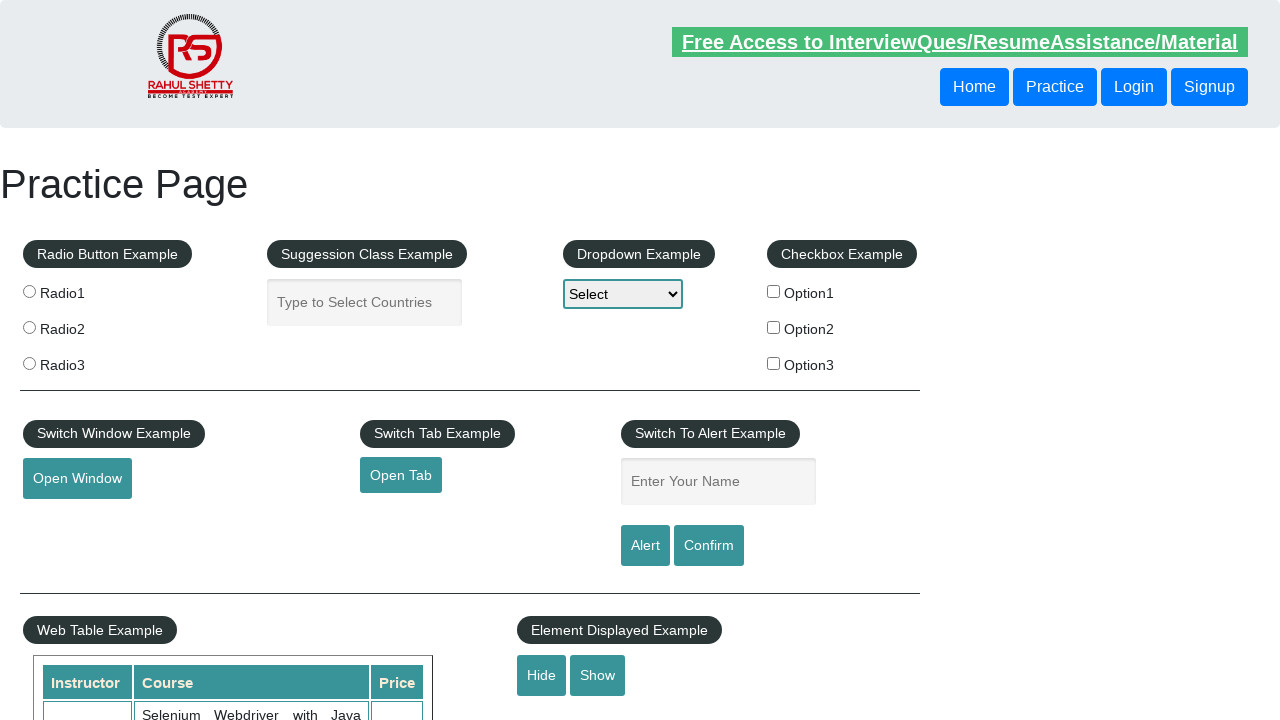

Verified textbox is hidden
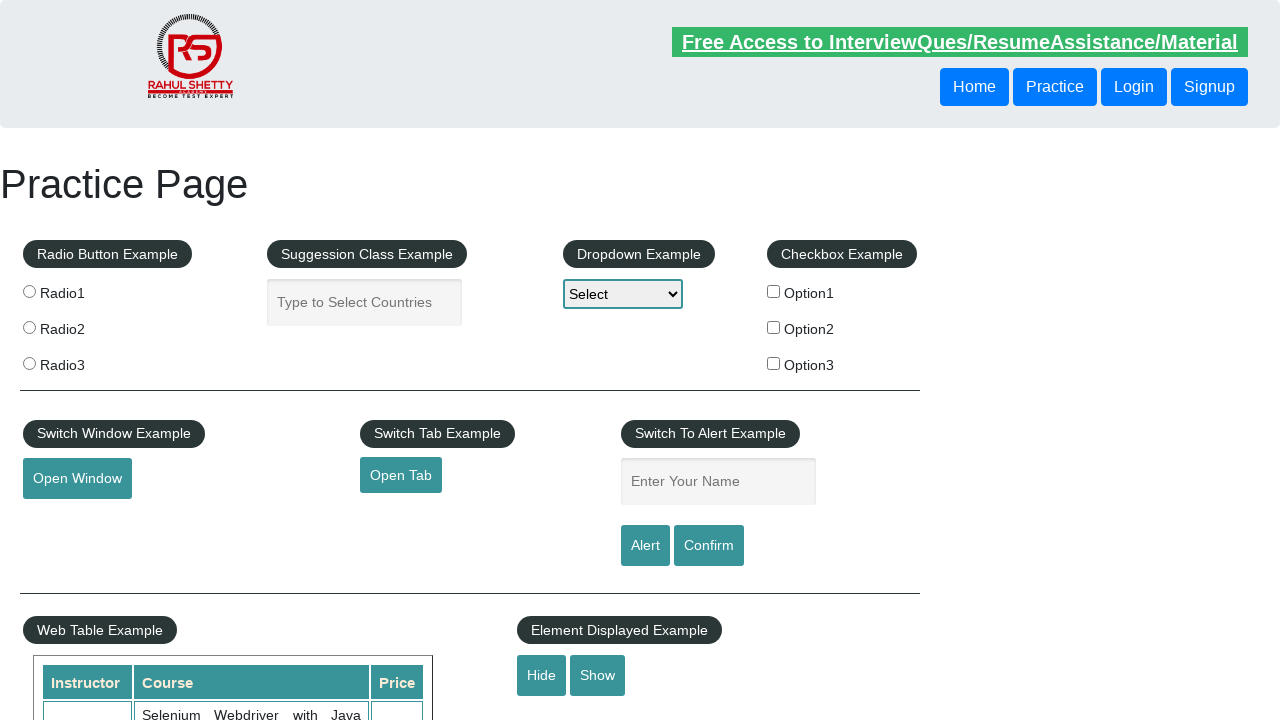

Set up dialog handler to accept confirm dialogs
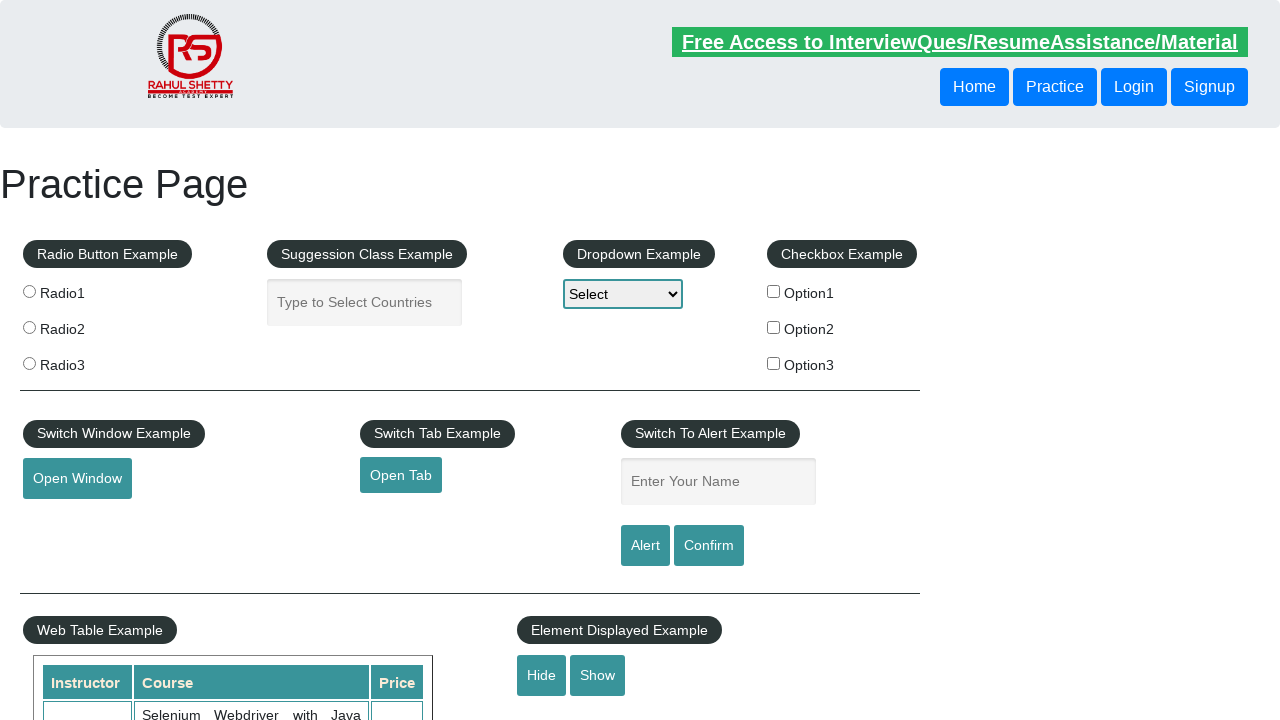

Clicked confirm button and accepted JavaScript dialog at (709, 546) on #confirmbtn
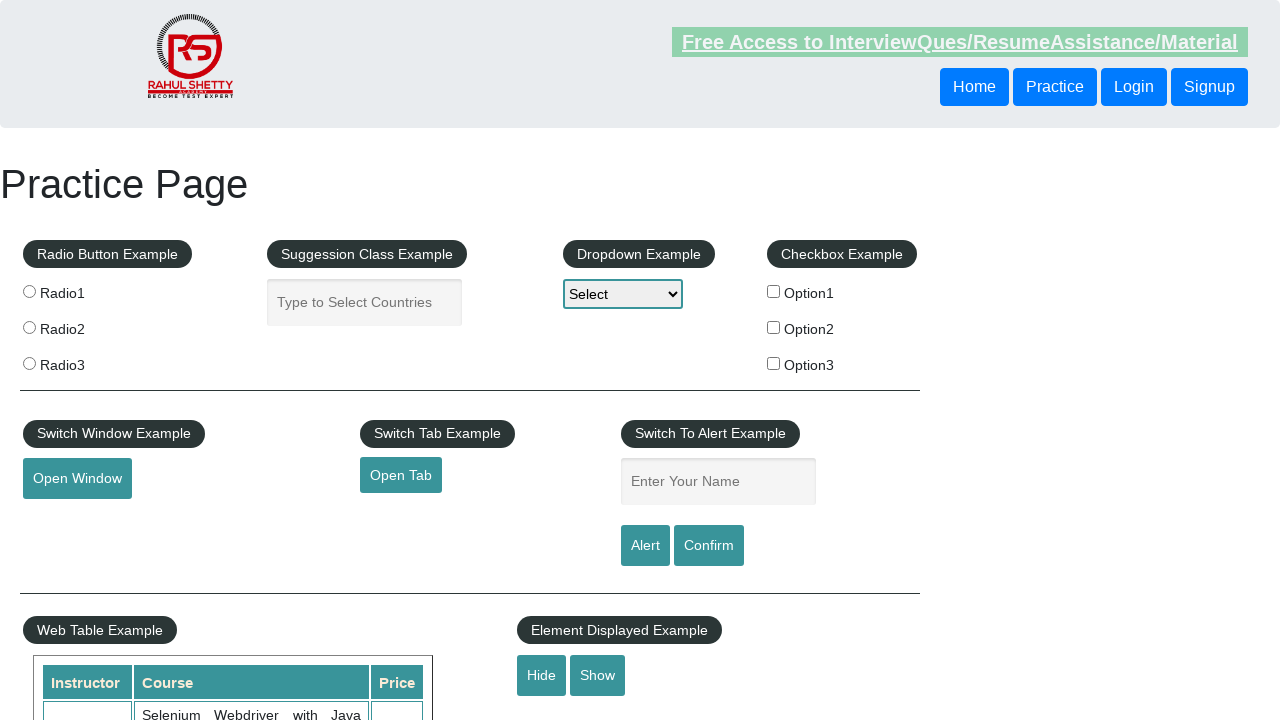

Hovered over mouse hover element at (83, 361) on #mousehover
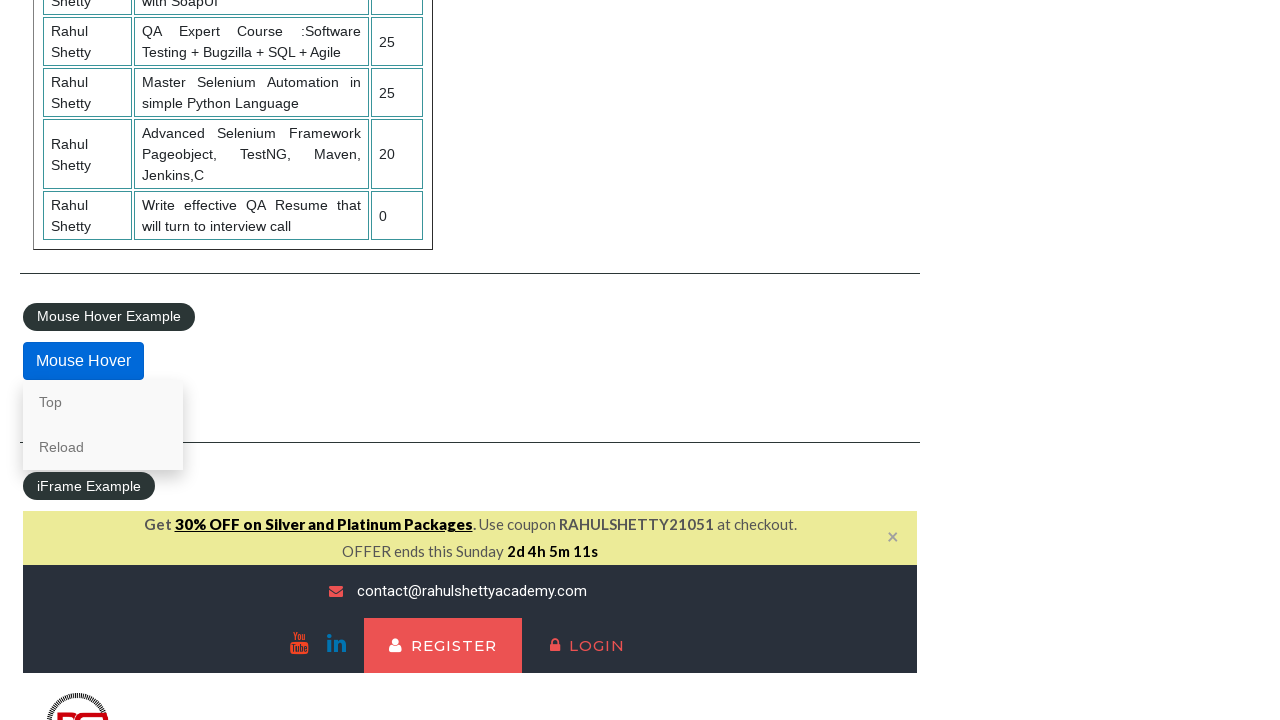

Clicked lifetime access link in iframe at (307, 360) on #courses-iframe >> internal:control=enter-frame >> li a[href*='lifetime-access']
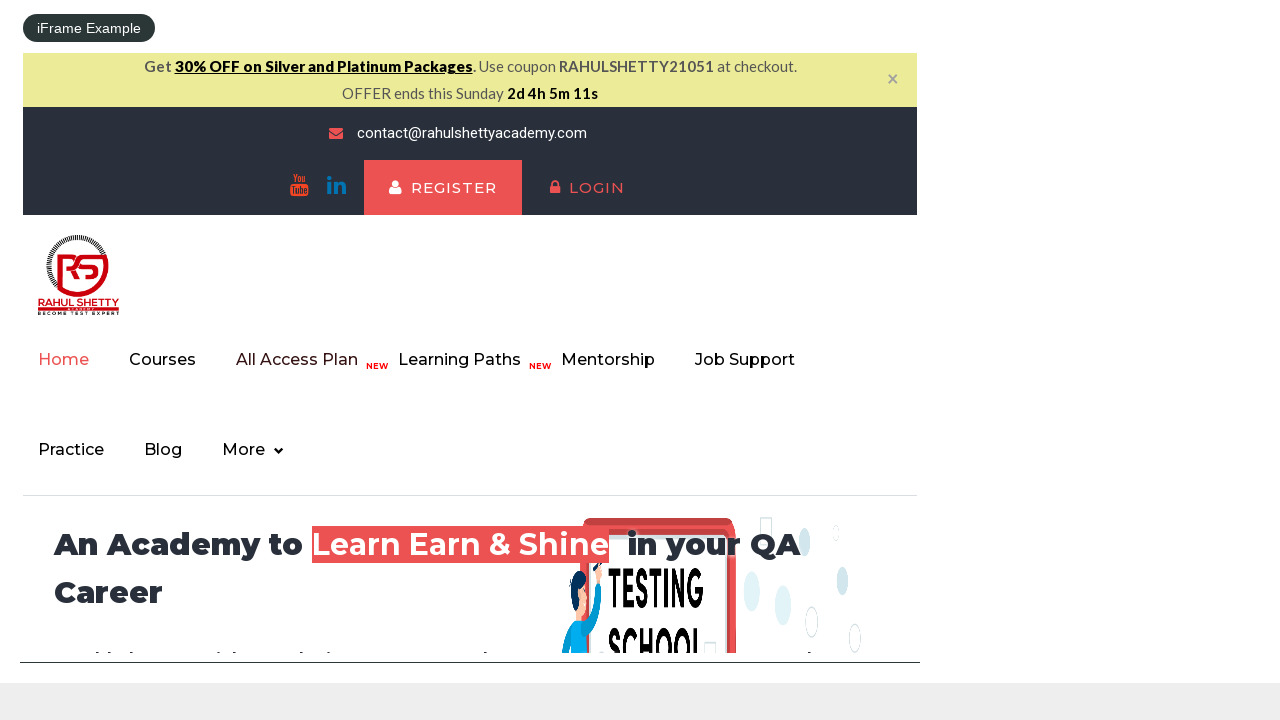

Retrieved text content from iframe heading
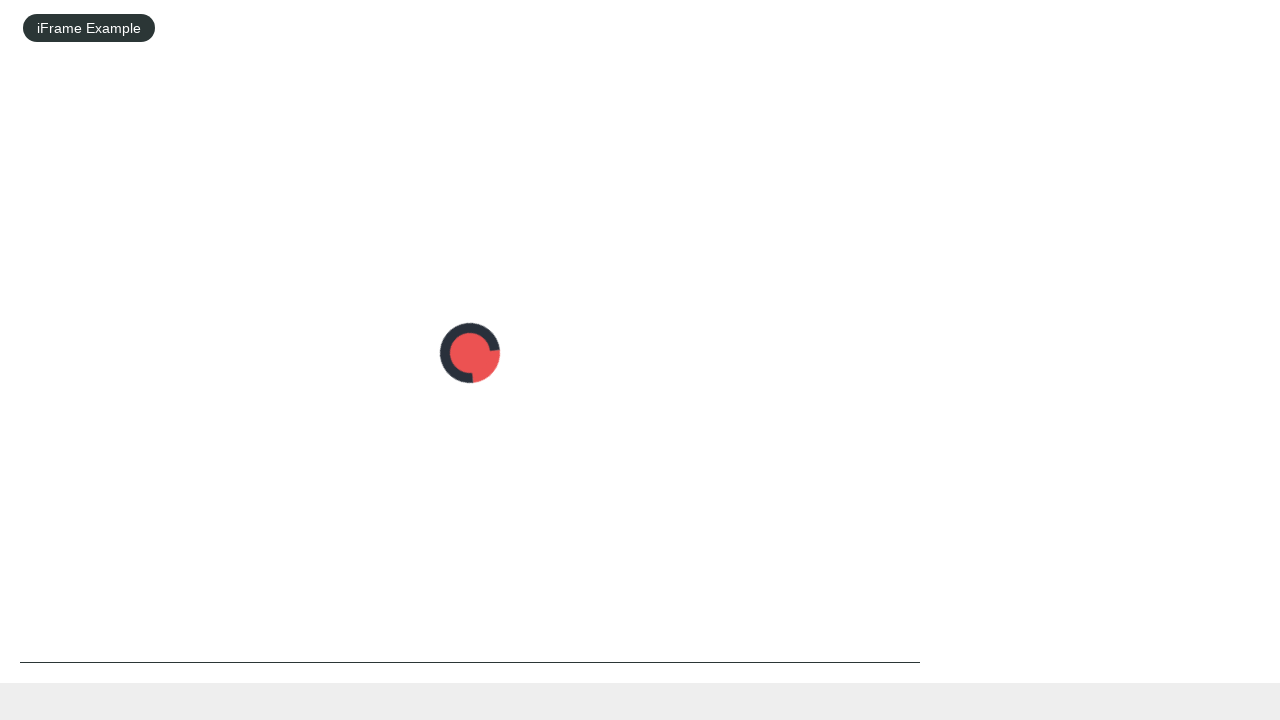

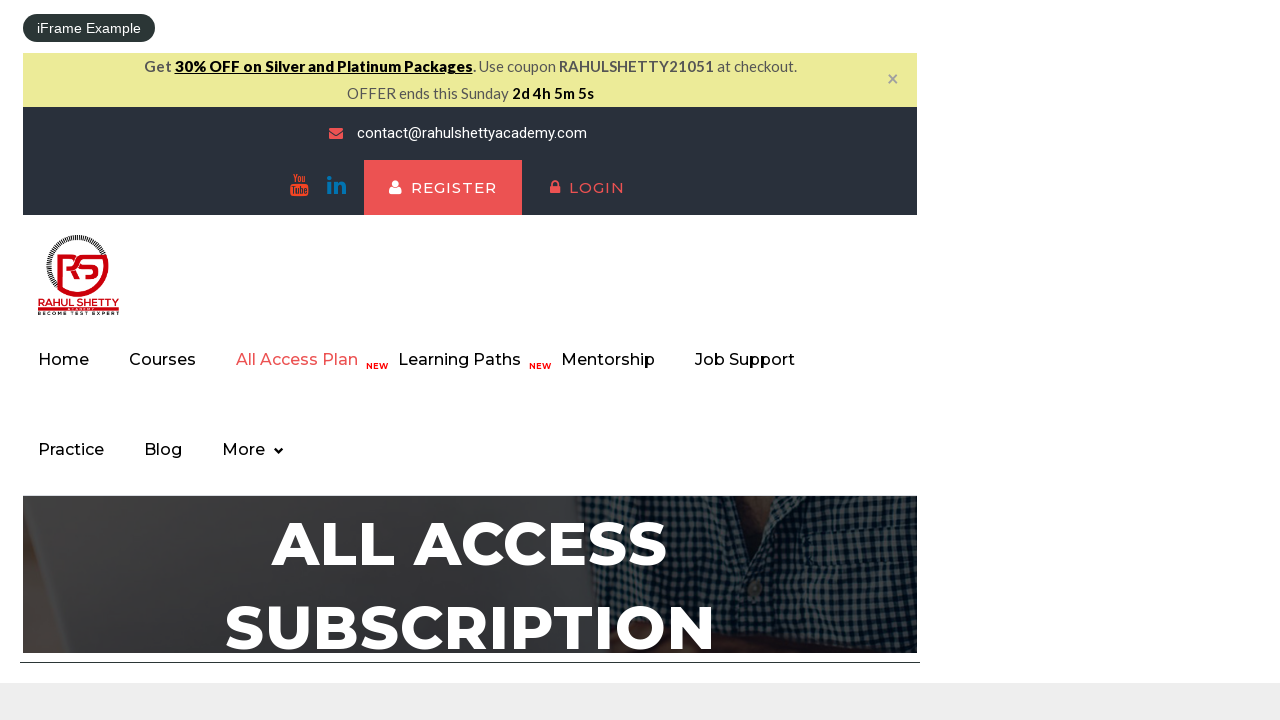